Tests currency converter functionality by entering an amount and selecting currency options

Starting URL: https://www.hamara.co.il/

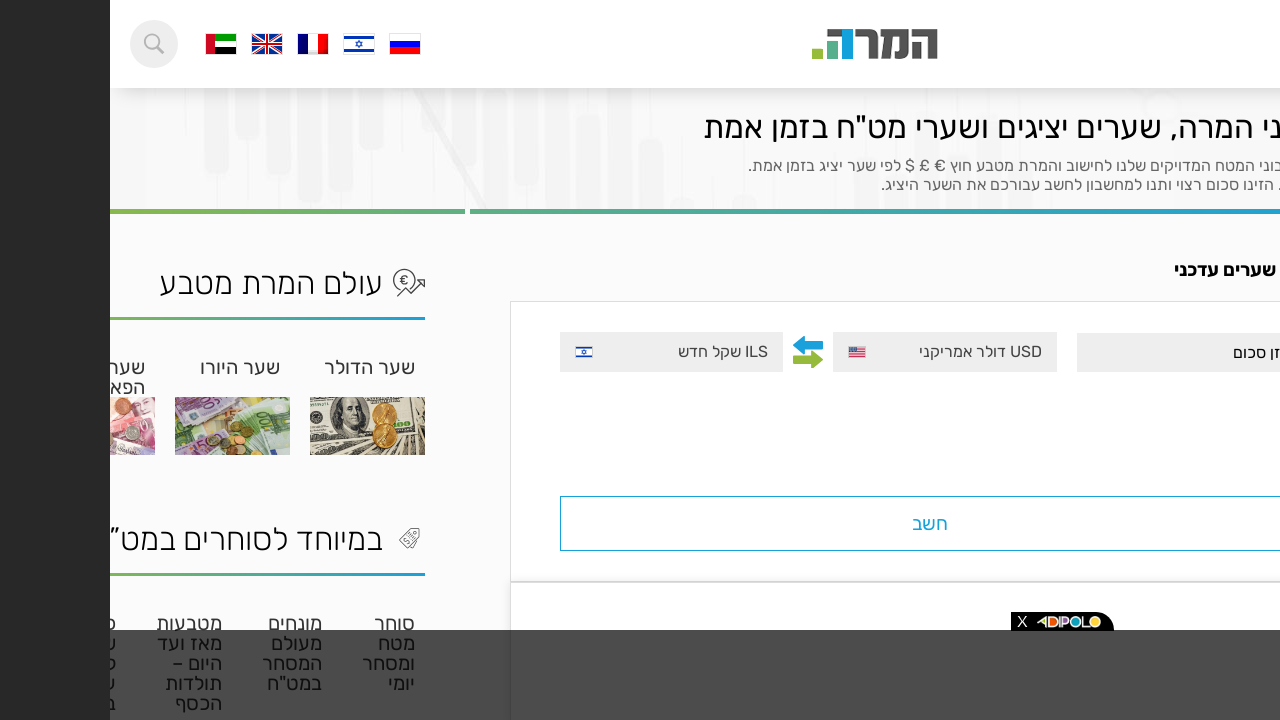

Entered 500 in the currency amount field on #SelectCurrencyAmount
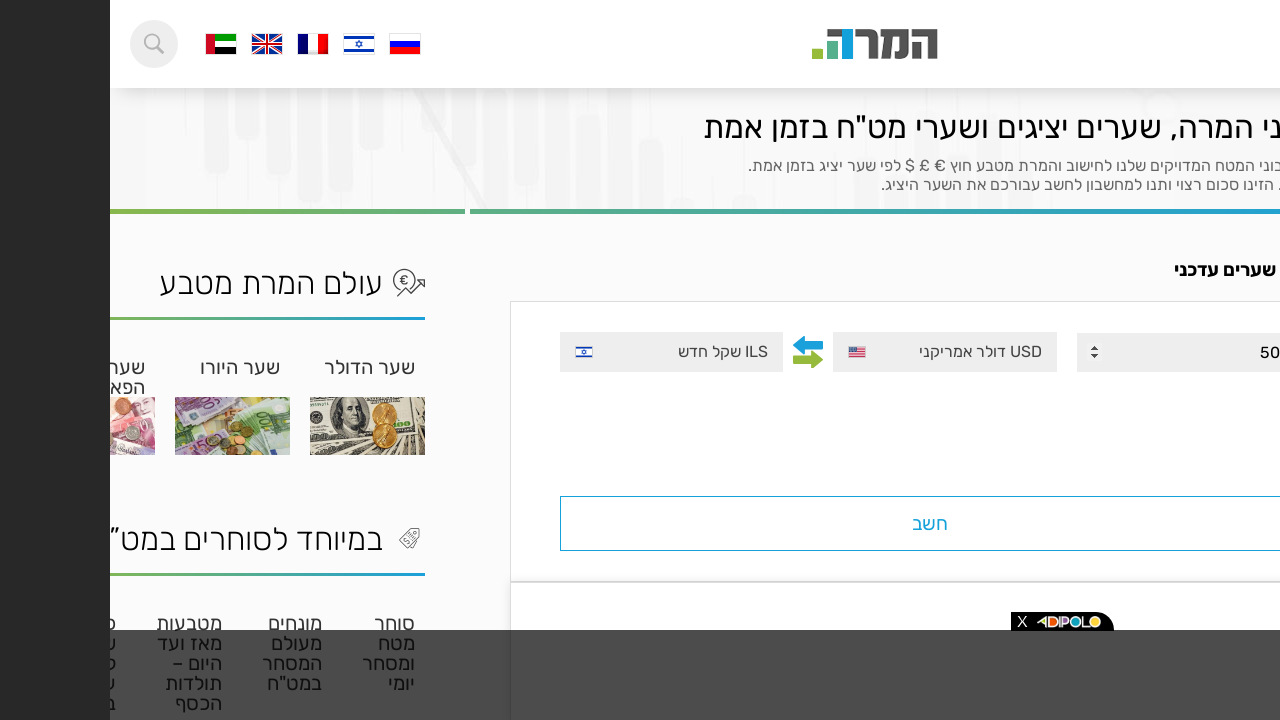

Clicked on the source currency selector at (835, 352) on #select2-SelectSourceCurrency-container
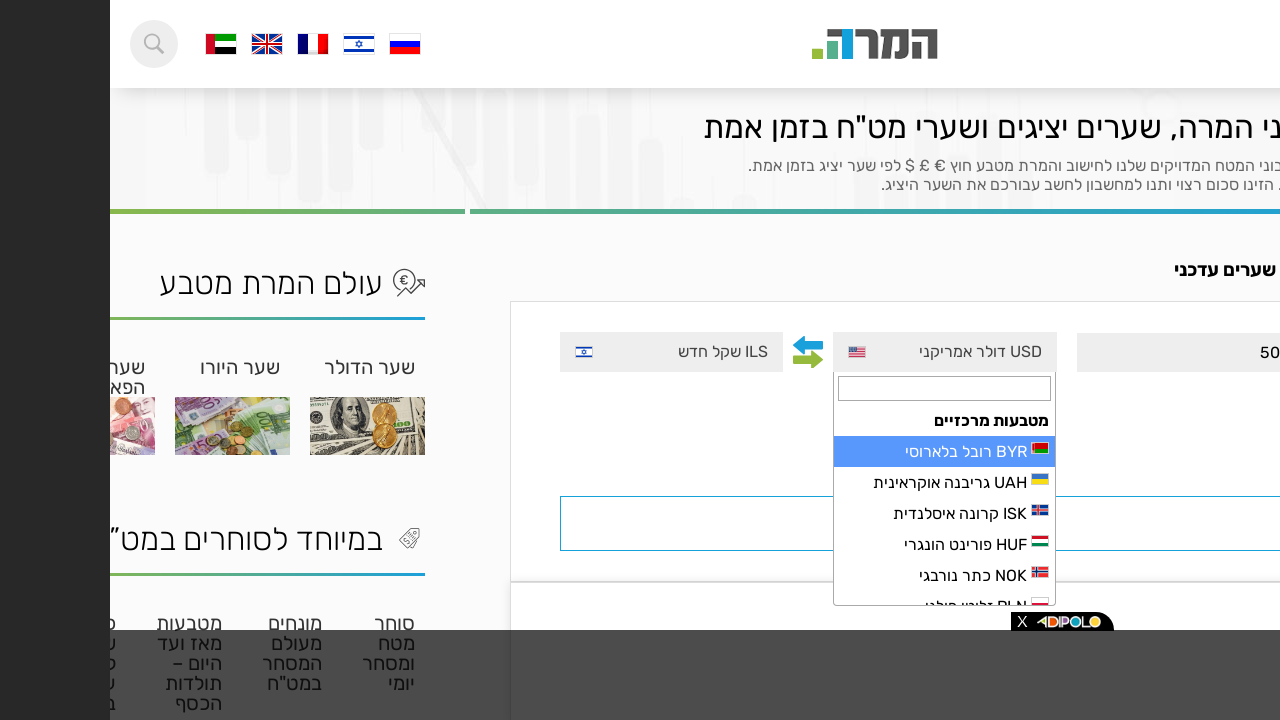

Selected currency option from dropdown at (562, 352) on //*[@id="tab-one"]/div/div[1]/div[4]/div/span/span[1]/span
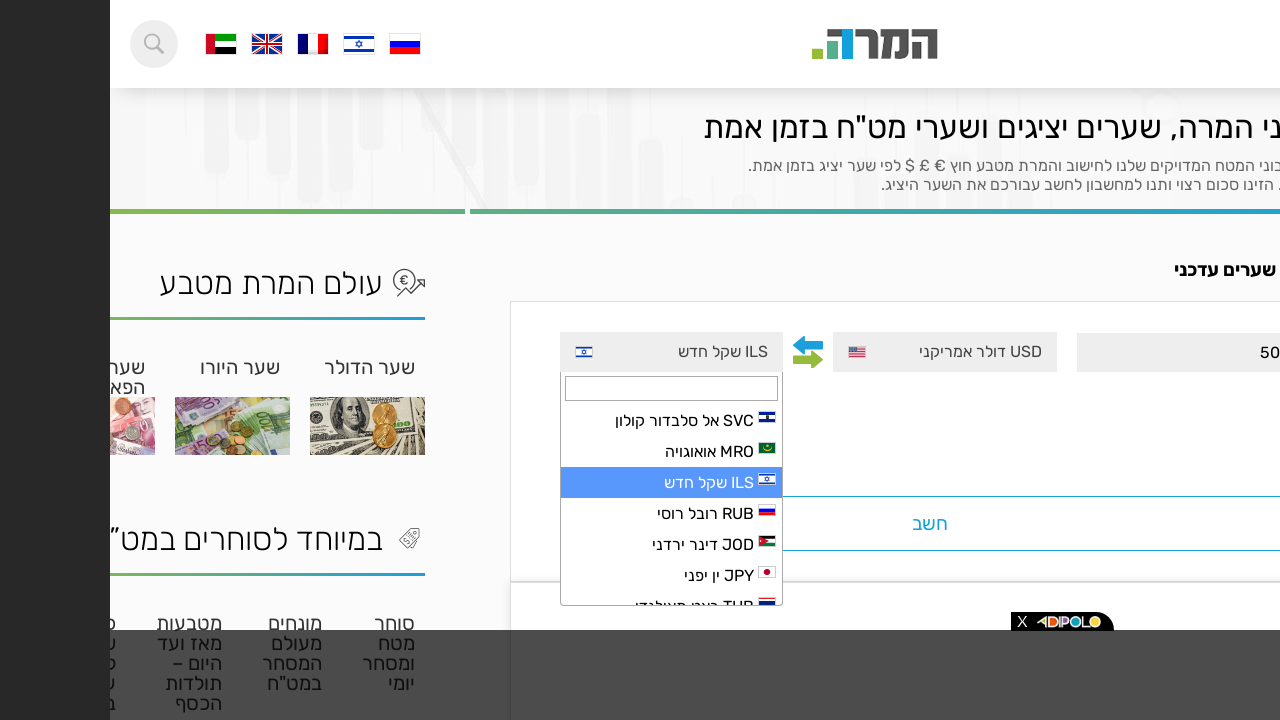

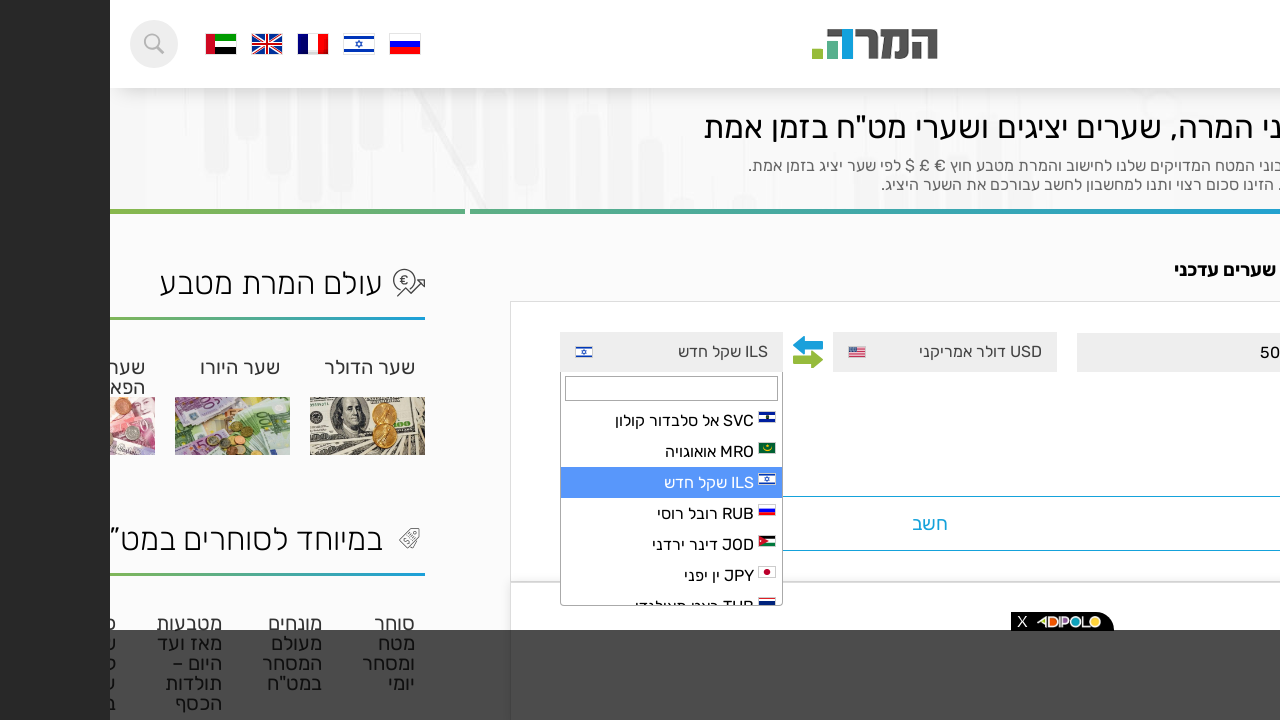